Tests a math exercise form by reading a value from the page, calculating a mathematical formula (log of absolute value of 12*sin(x)), filling in the answer, selecting a checkbox and radio button, then submitting the form.

Starting URL: https://suninjuly.github.io/math.html

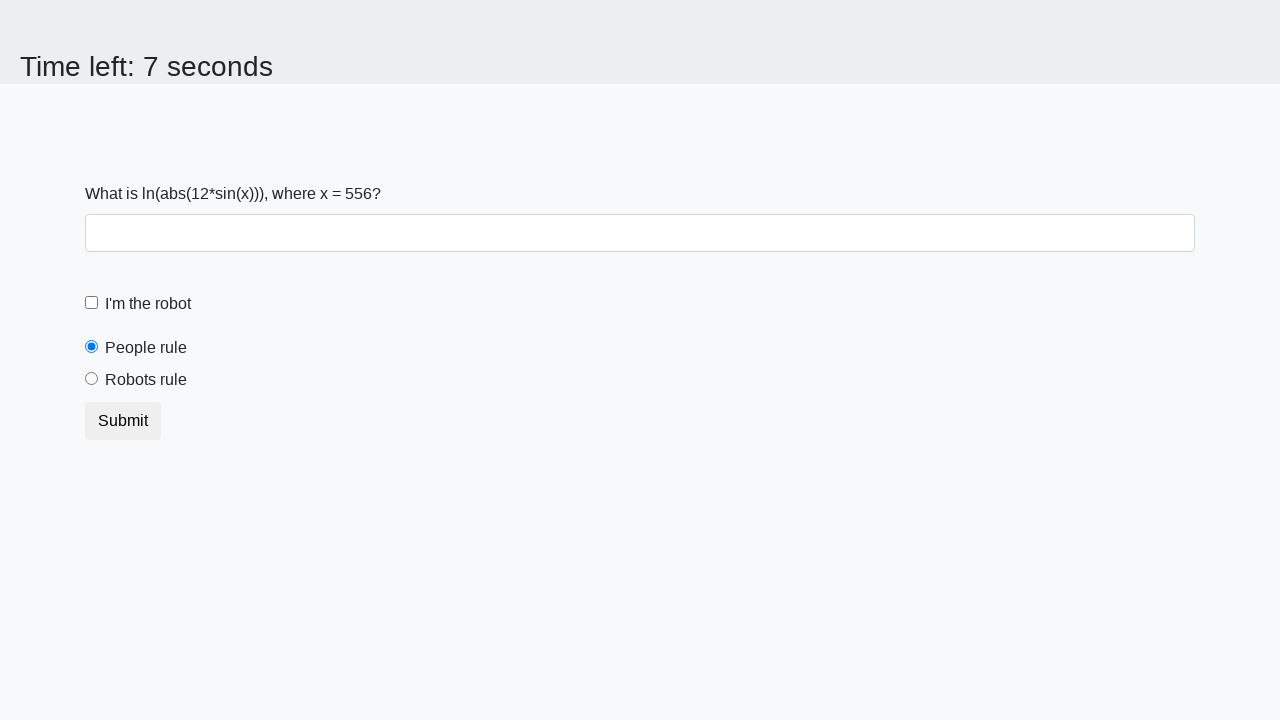

Located the x value element on the page
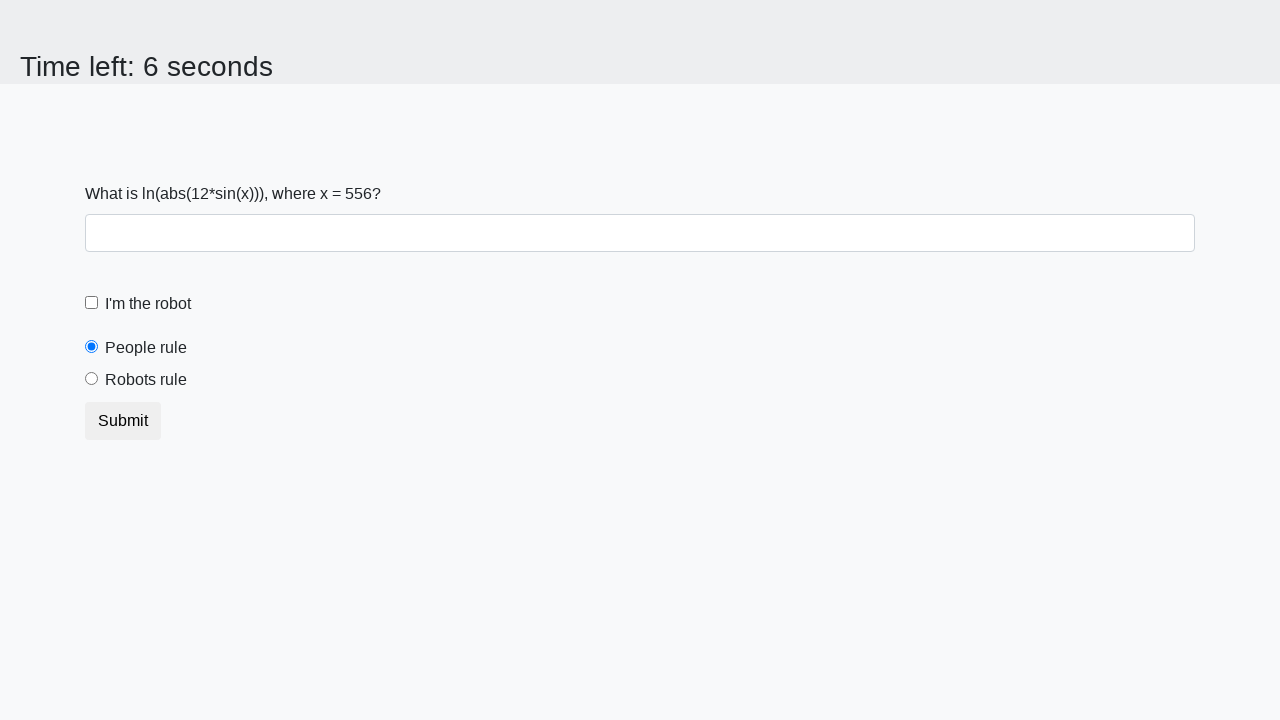

Retrieved x value text content from the element
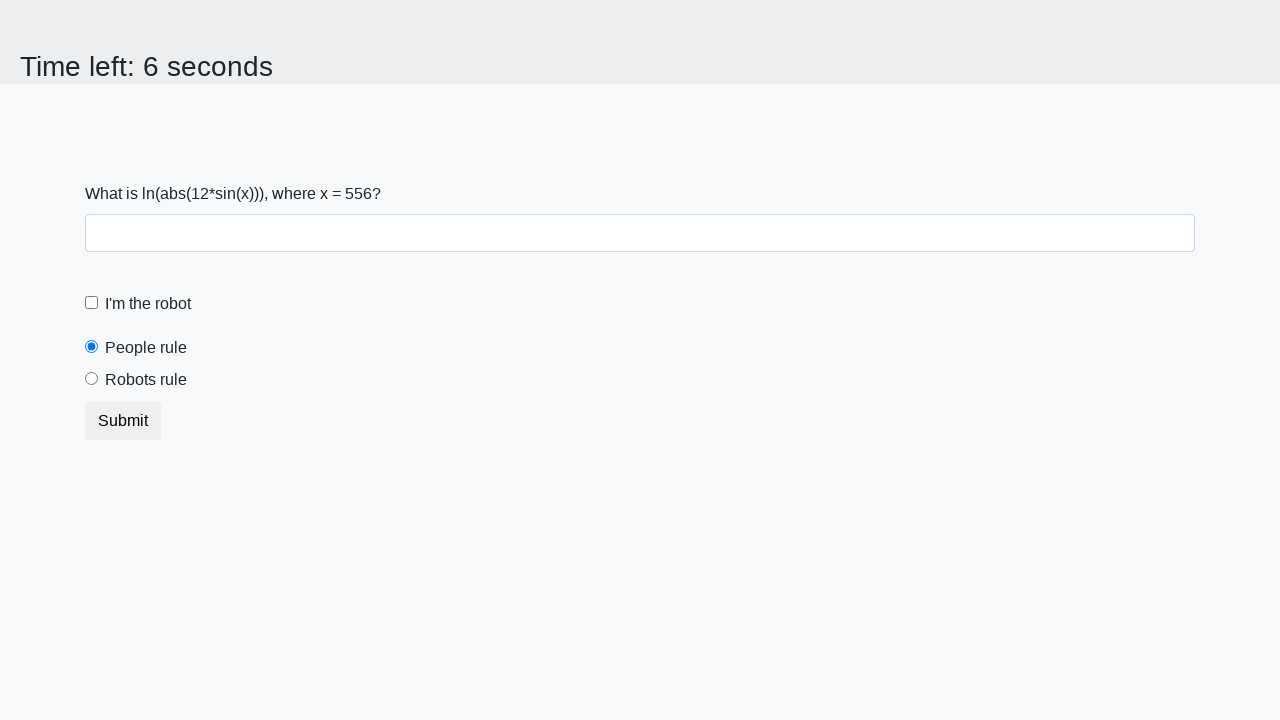

Parsed x value as integer: 556
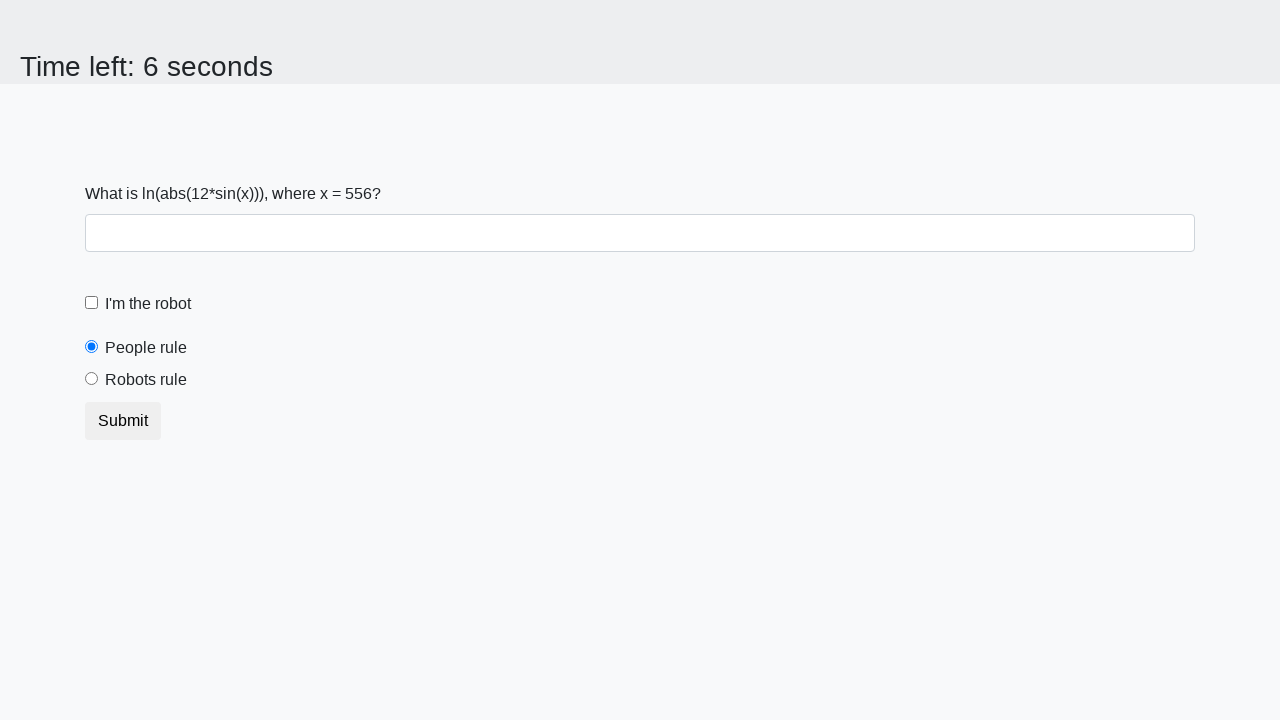

Calculated formula log(|12*sin(556)|) = -0.2979722087699345
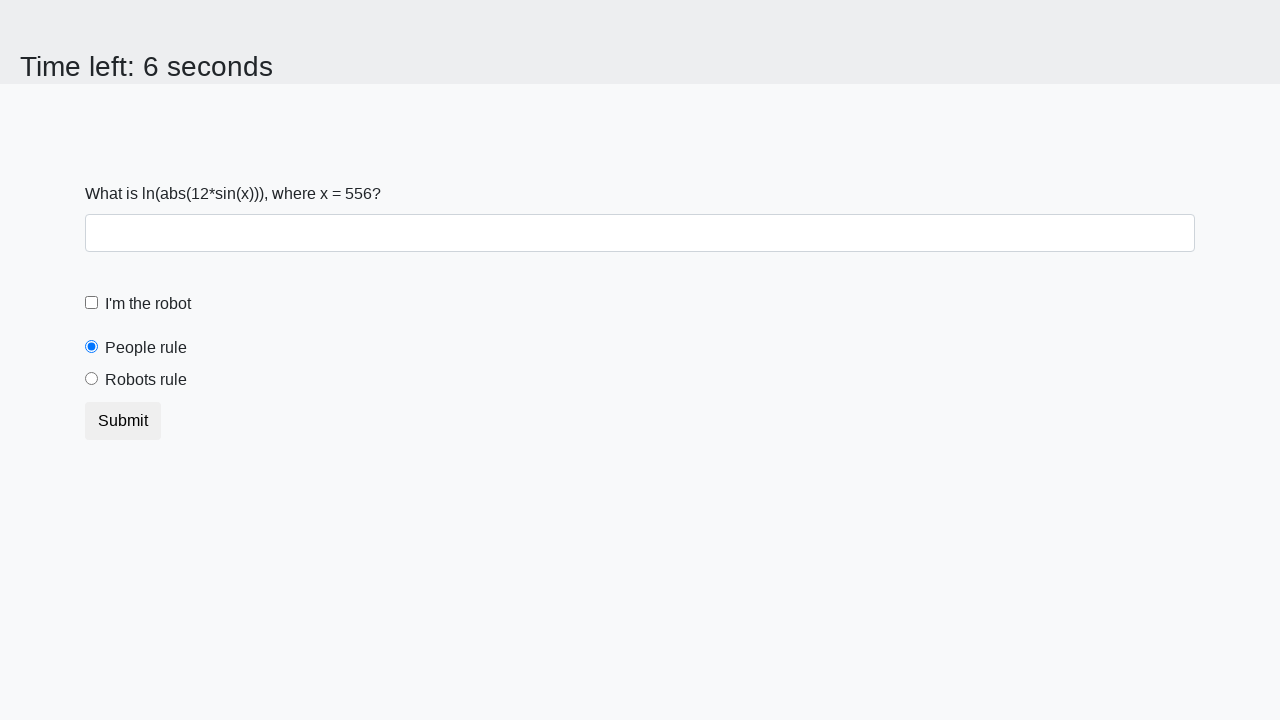

Filled answer field with calculated result: -0.2979722087699345 on #answer
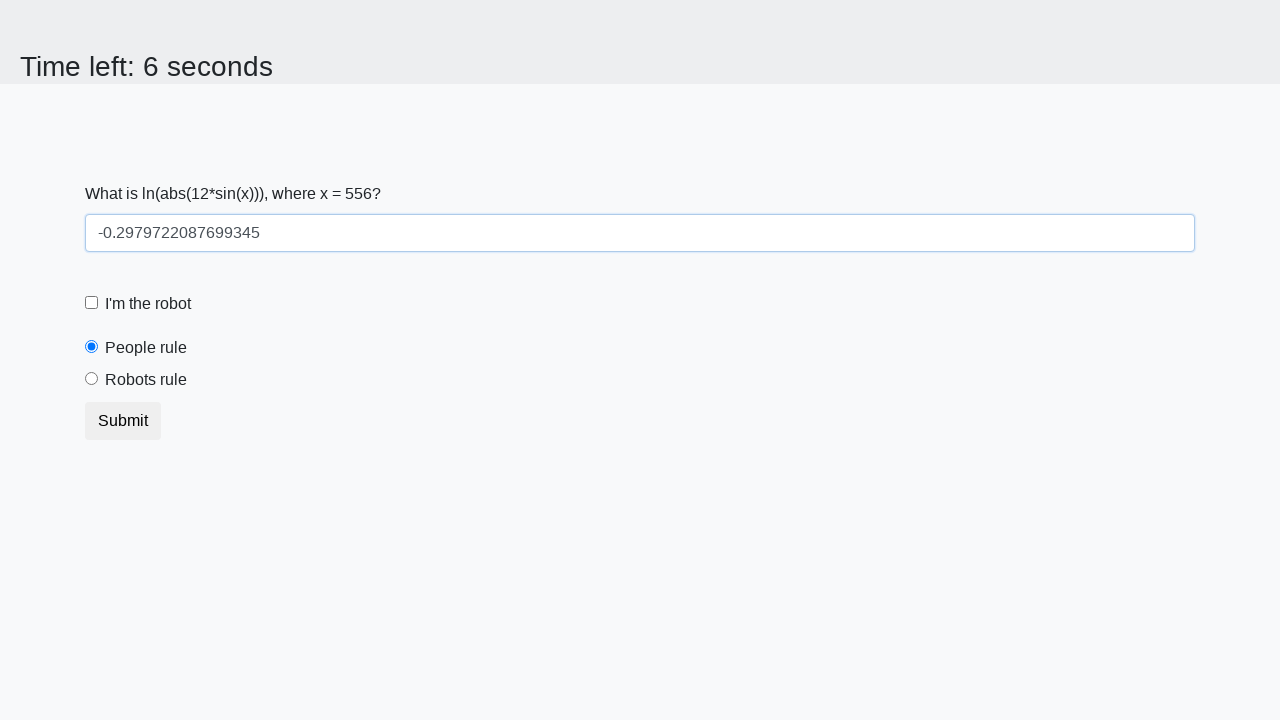

Clicked the 'I'm the robot' checkbox at (92, 303) on #robotCheckbox
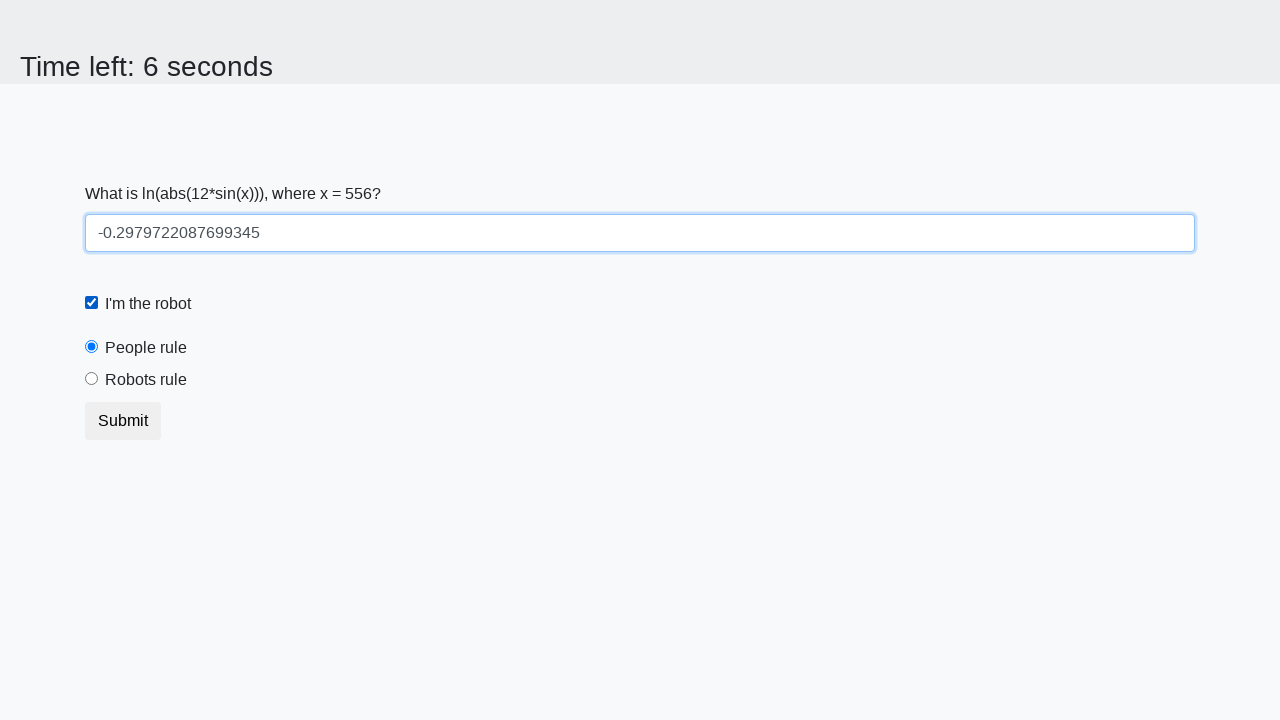

Clicked the 'Robots rule!' radio button at (146, 380) on label[for='robotsRule']
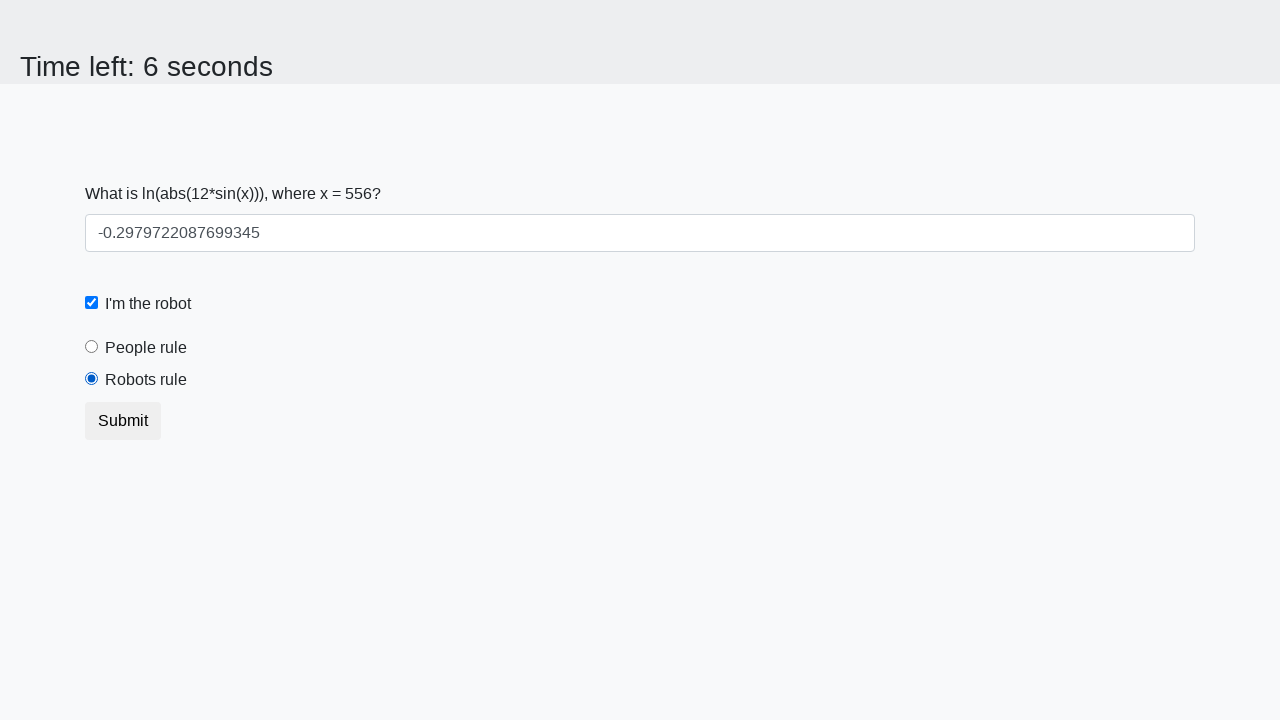

Clicked the Submit button to submit the form at (123, 421) on .btn.btn-default
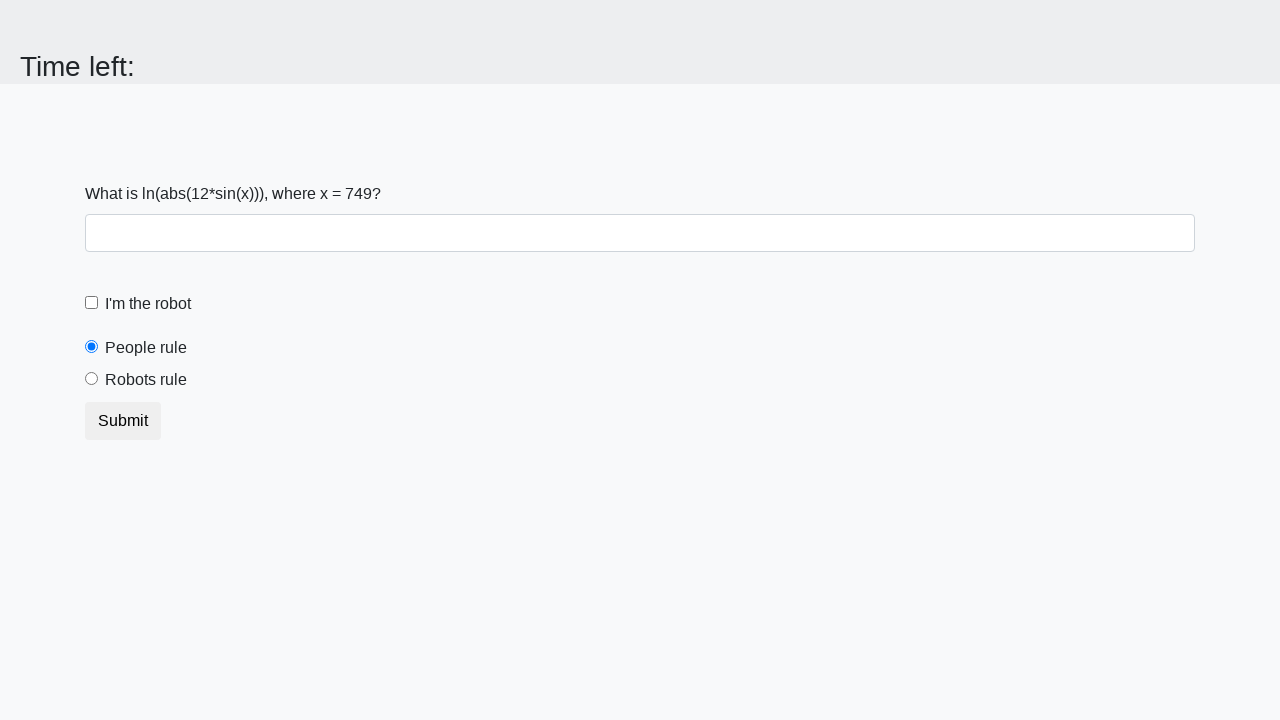

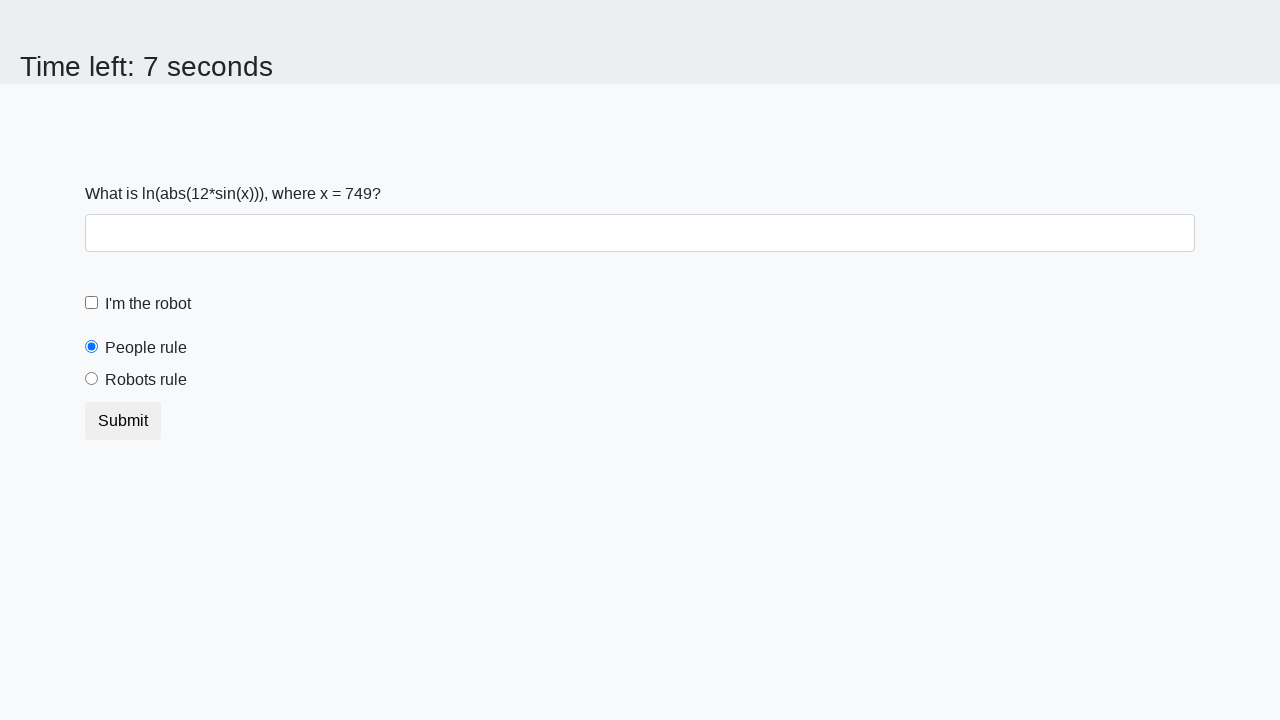